Tests JavaScript alert handling functionality including simple alerts, confirm boxes, and prompt boxes by clicking buttons to trigger each type of alert and accepting them.

Starting URL: http://demo.automationtesting.in/Alerts.html

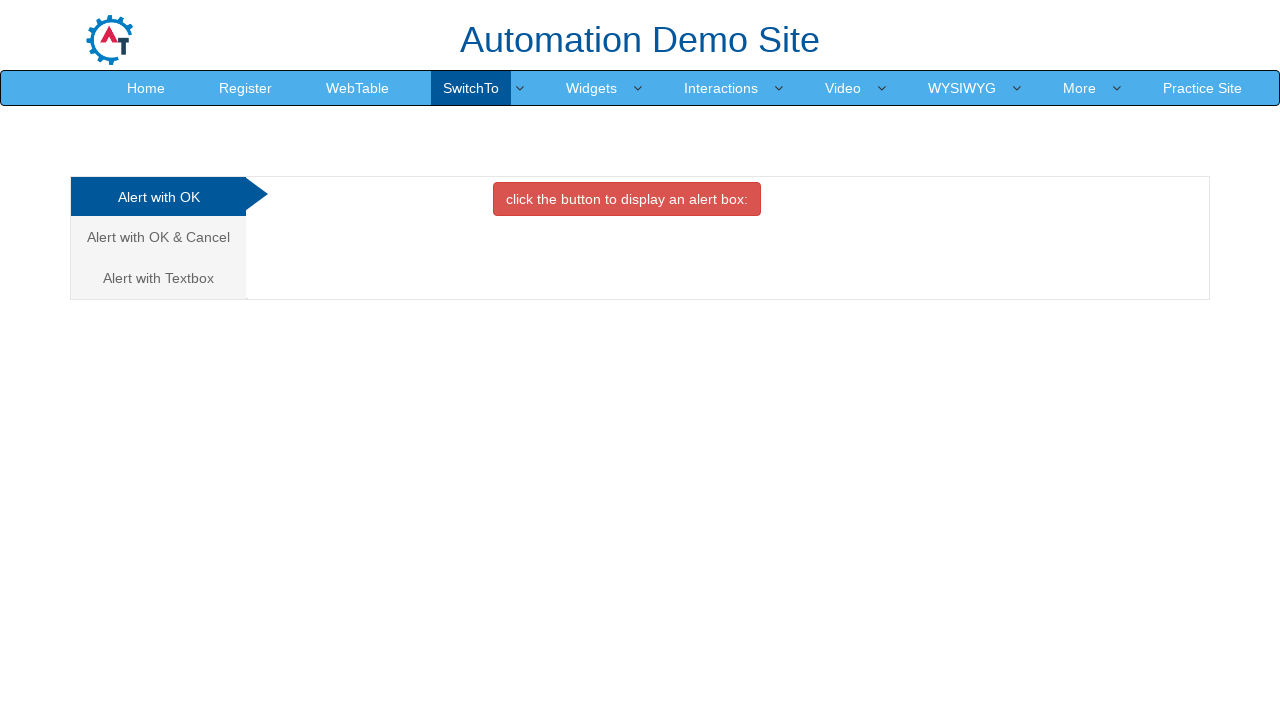

Clicked button to trigger simple alert at (627, 199) on xpath=//button[contains(text(),'click the button to')]
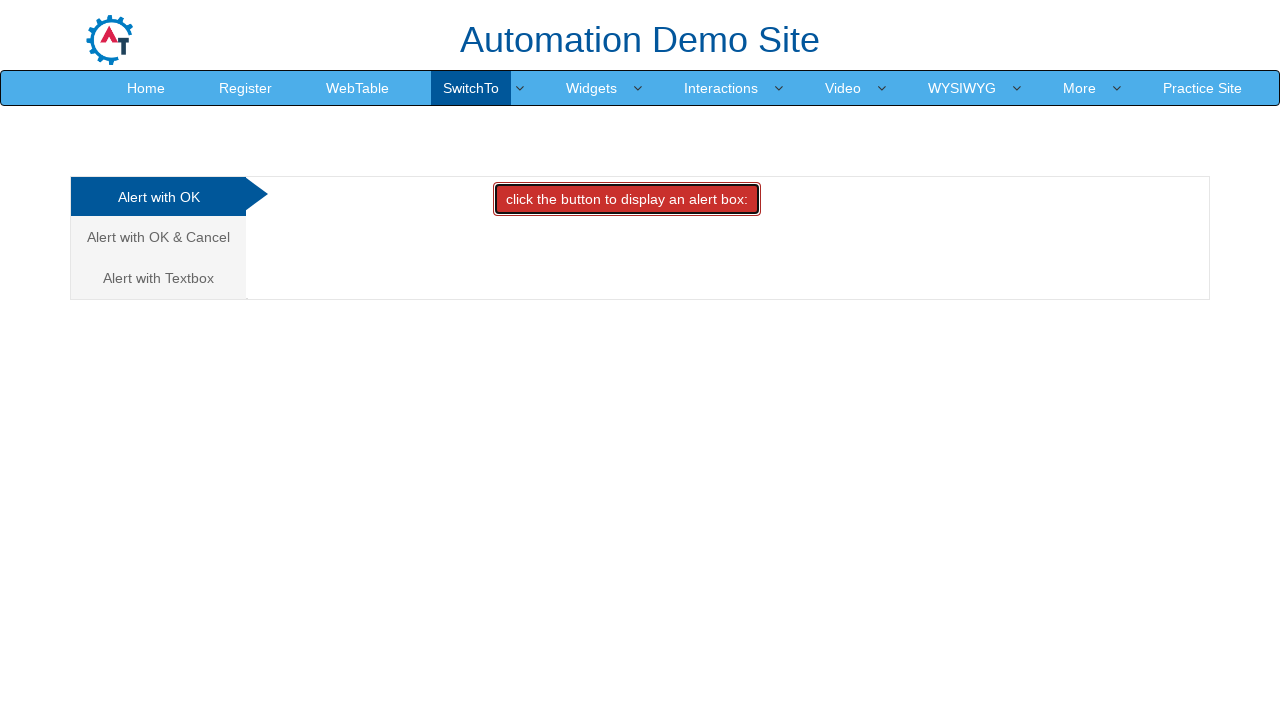

Set up dialog handler to accept alerts
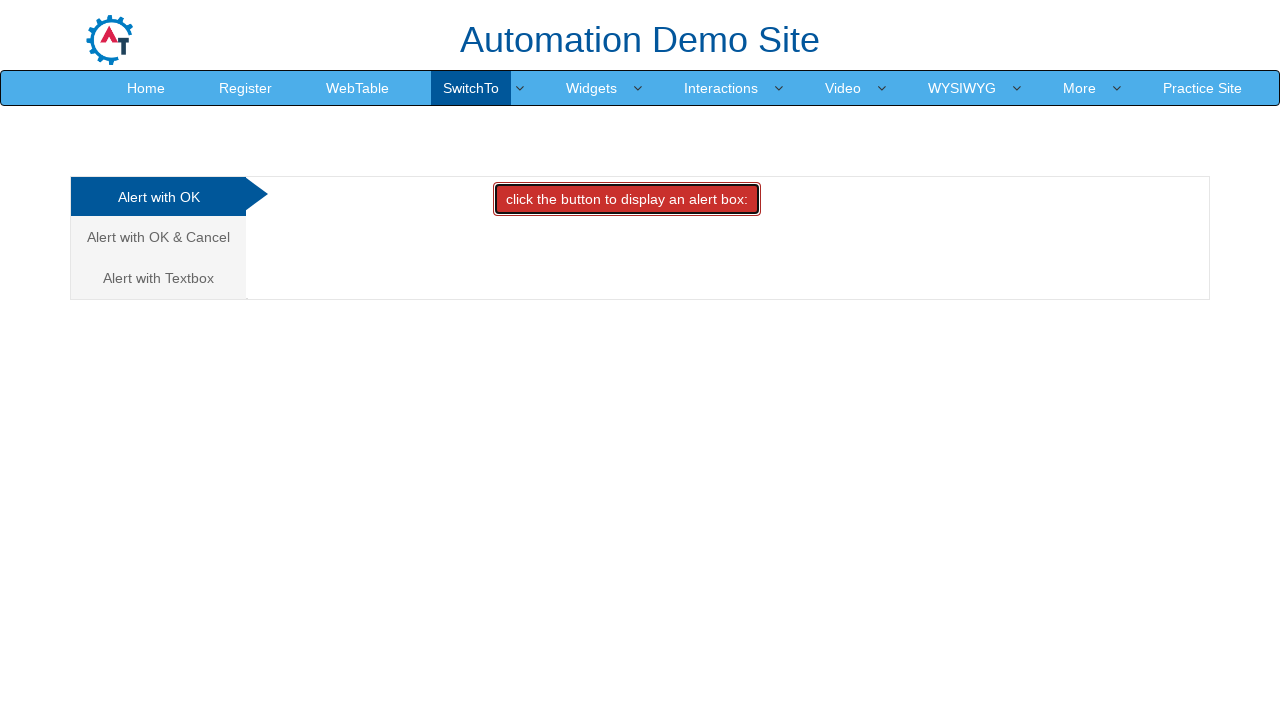

Waited 1 second for simple alert to complete
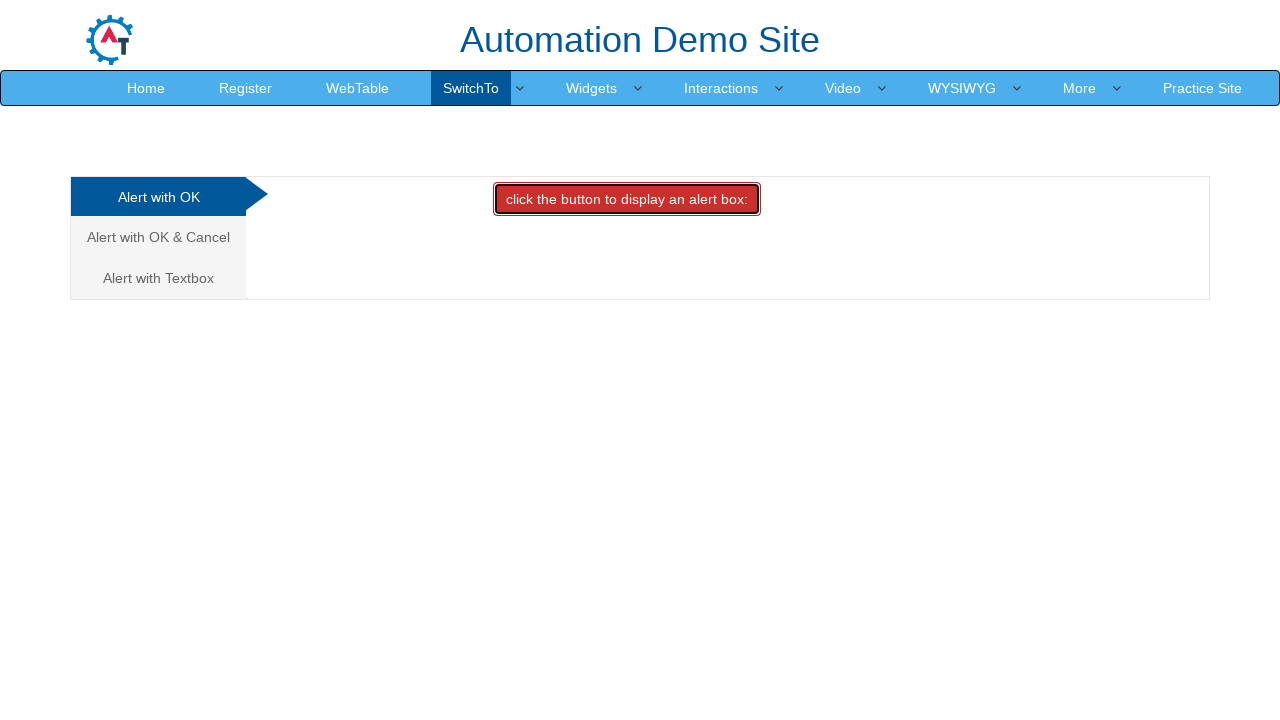

Clicked 'Alert with OK & Cancel' tab at (158, 237) on xpath=//a[text()='Alert with OK & Cancel ']
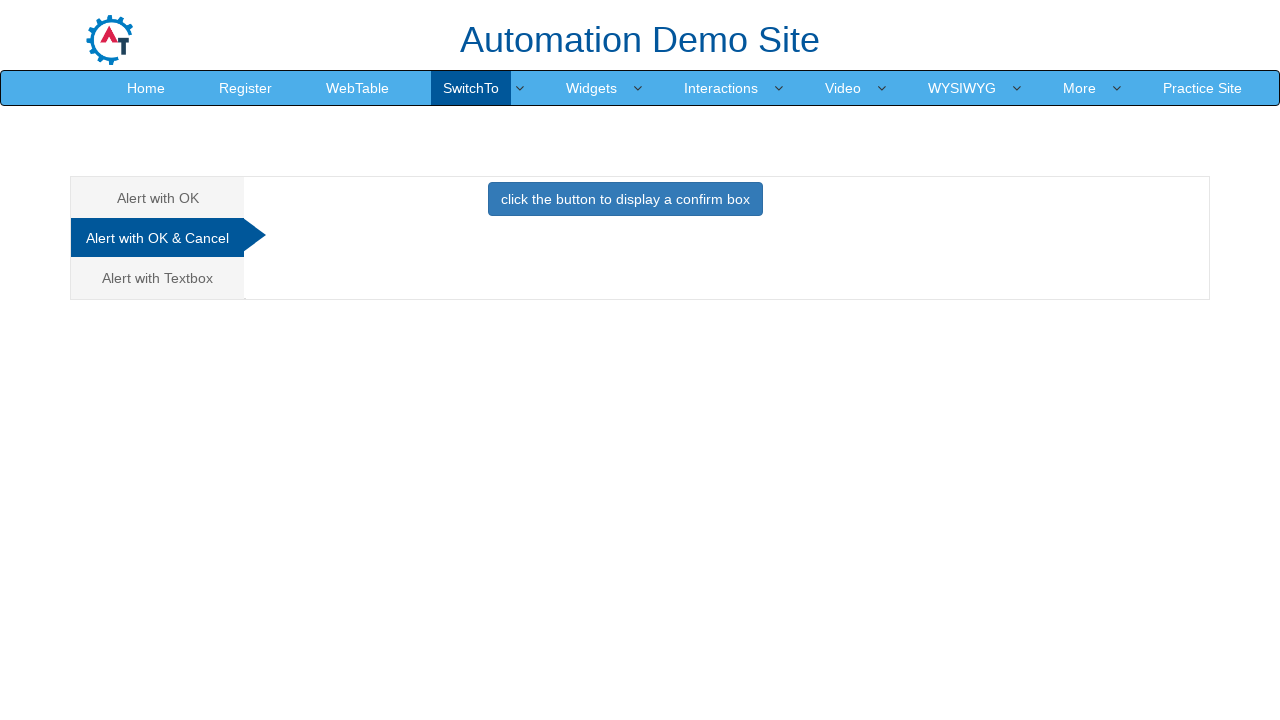

Clicked button to trigger confirm box at (625, 199) on xpath=//button[contains(text(),'confirm box')]
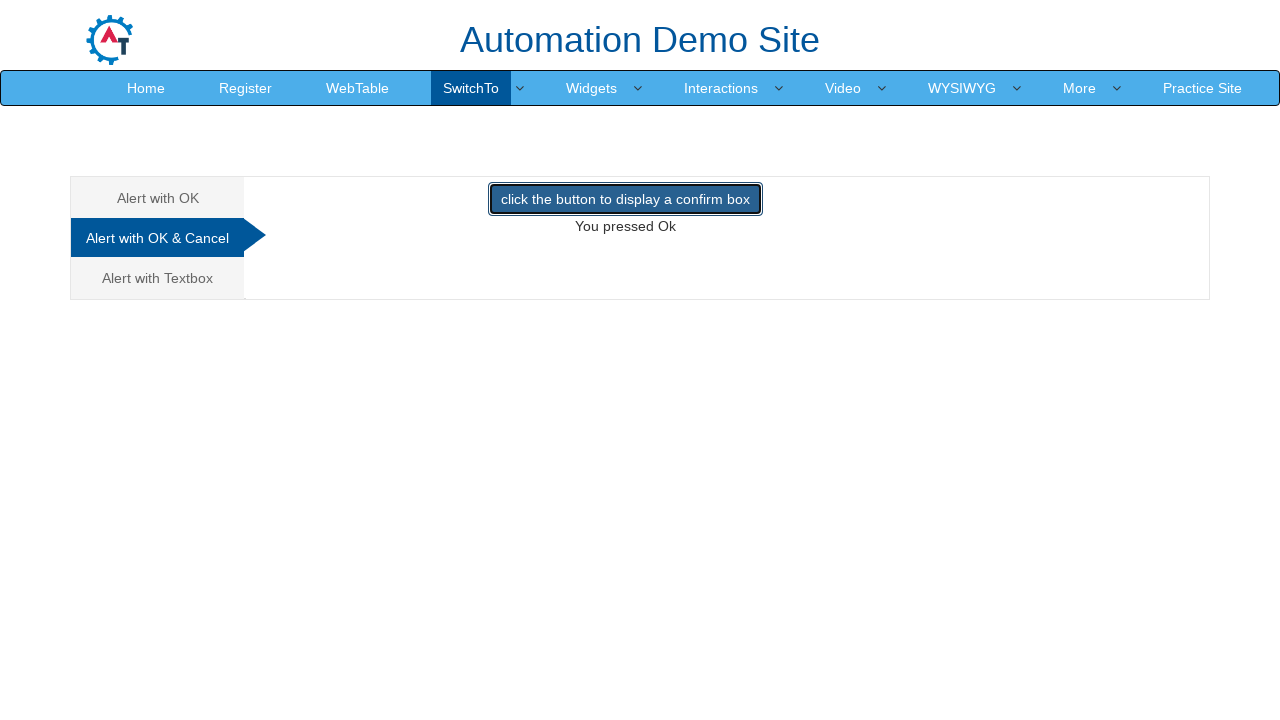

Waited 1 second for confirm box to complete
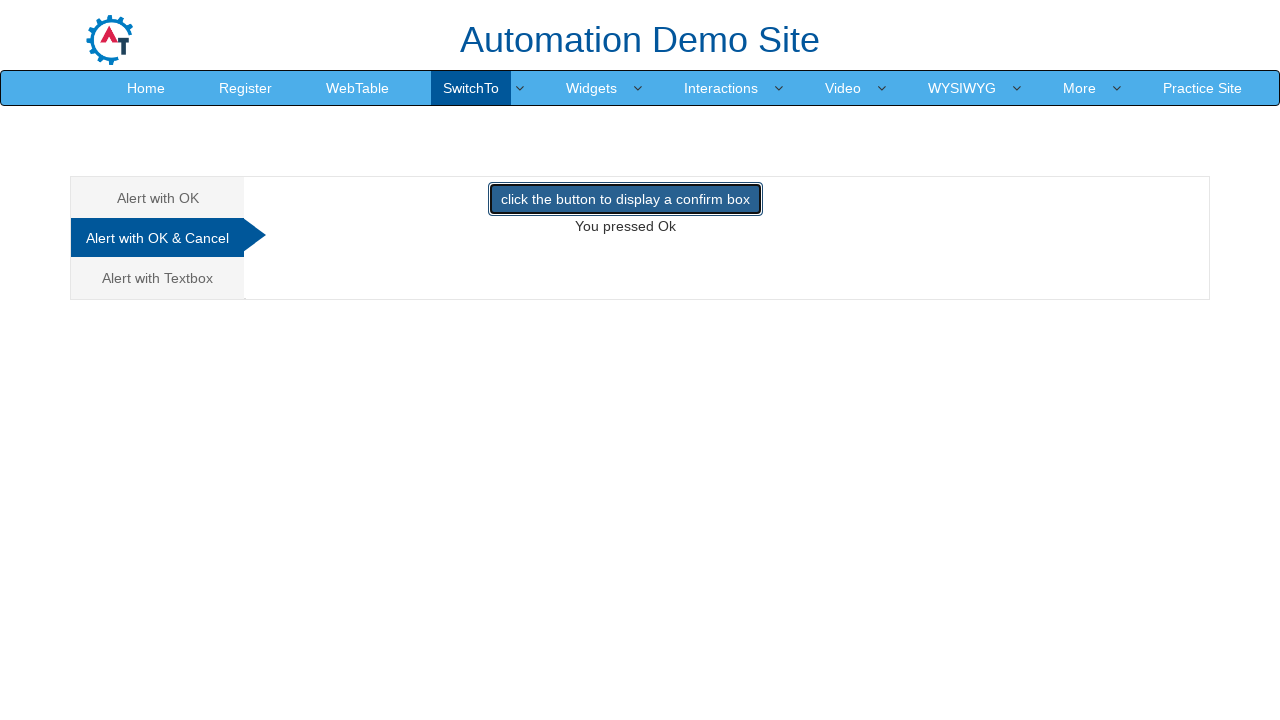

Clicked 'Alert with Textbox' tab at (158, 278) on xpath=//a[text()='Alert with Textbox ']
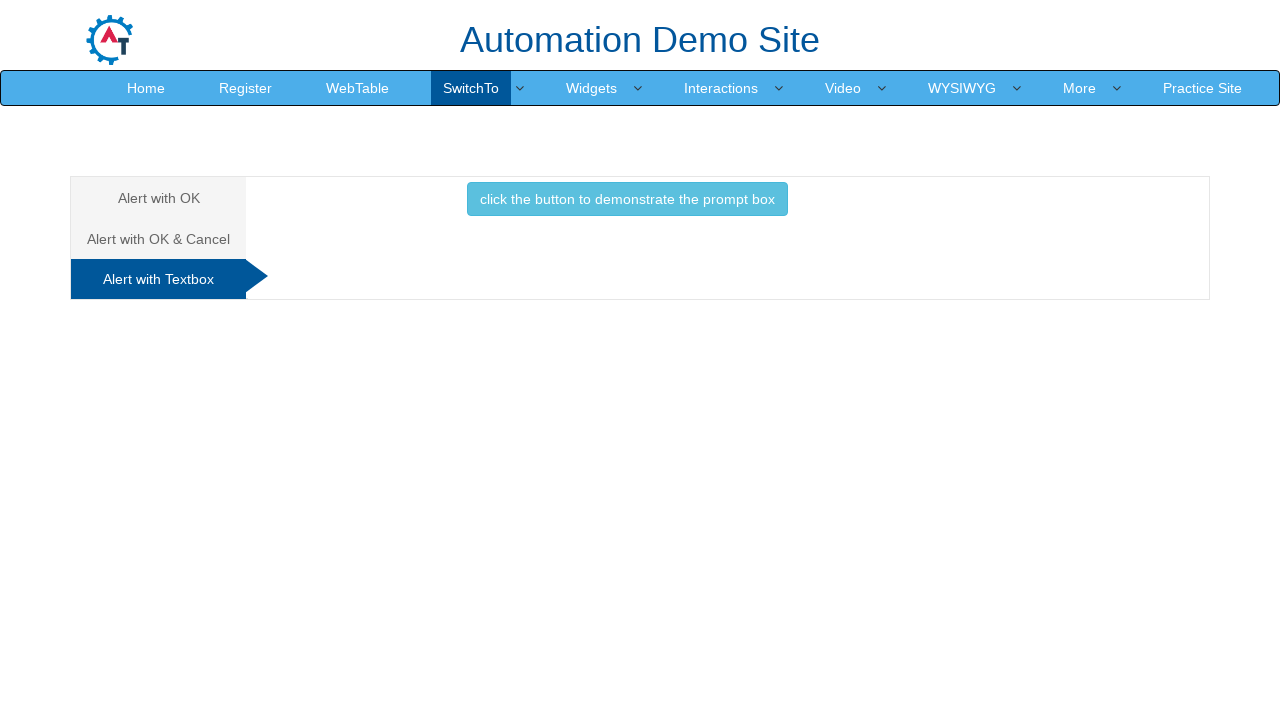

Clicked button to trigger prompt box at (627, 199) on (//button[contains(text(),'prompt box')])
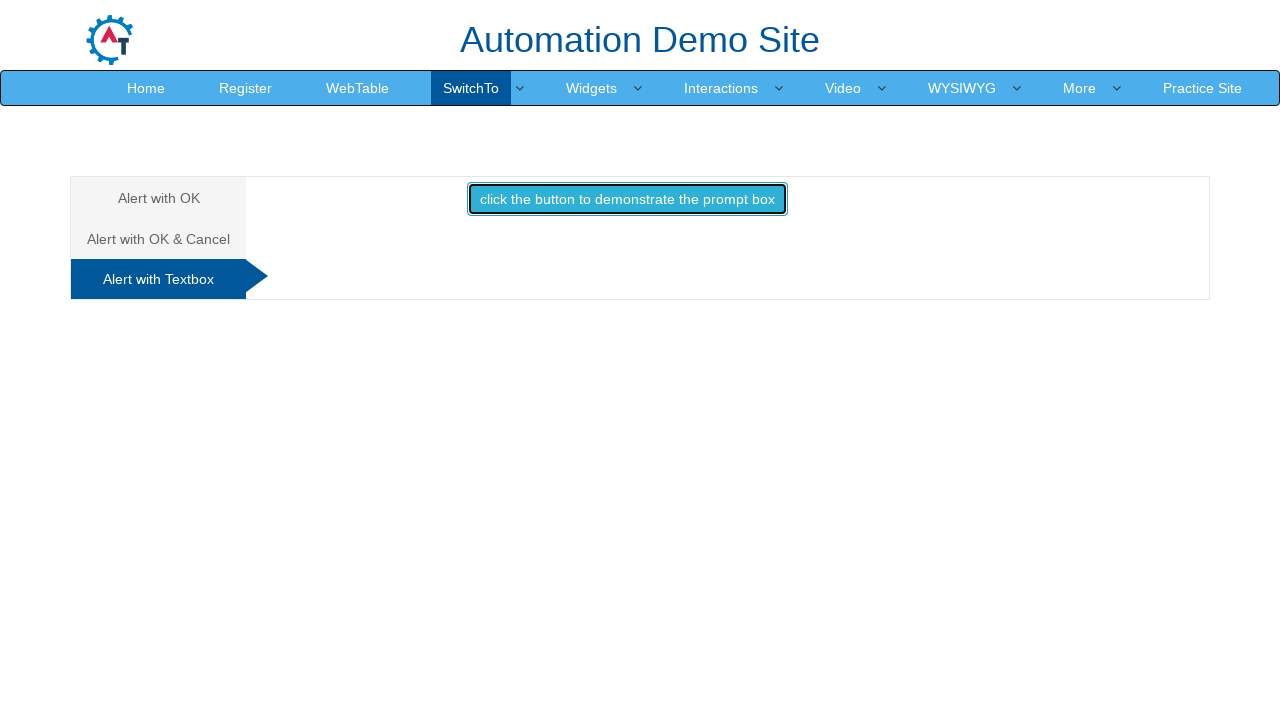

Waited 1 second for prompt box to complete
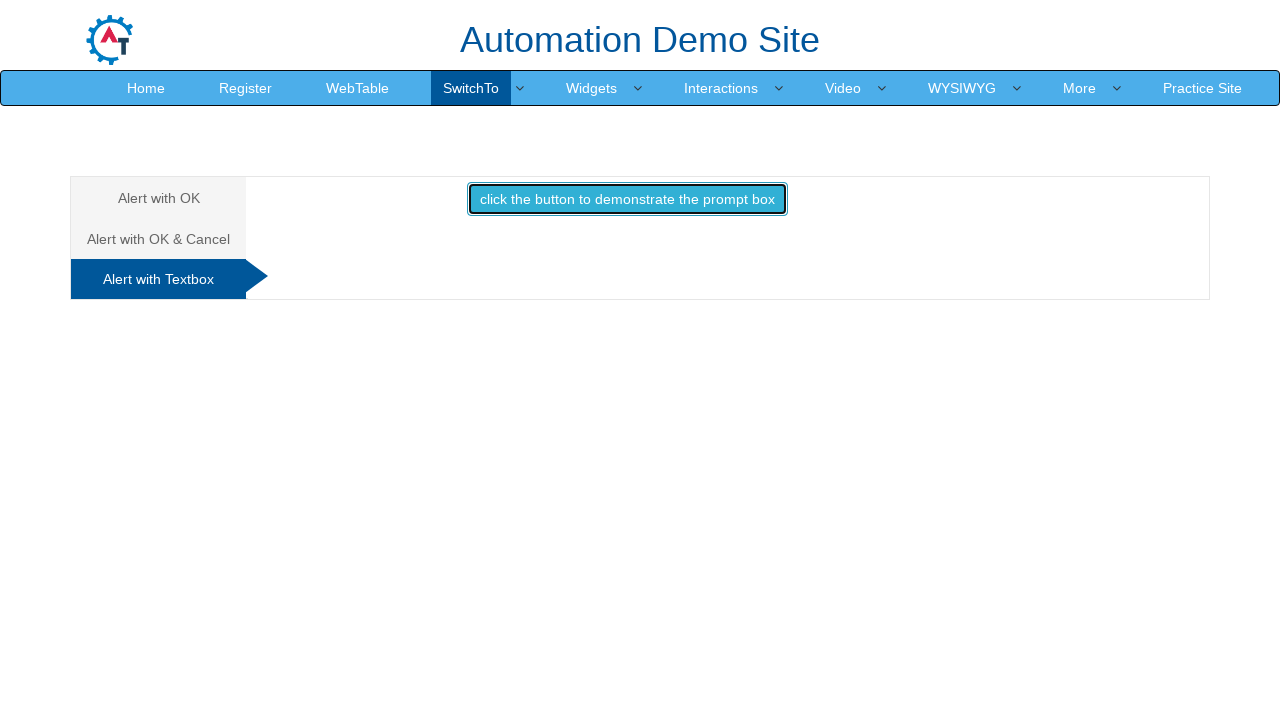

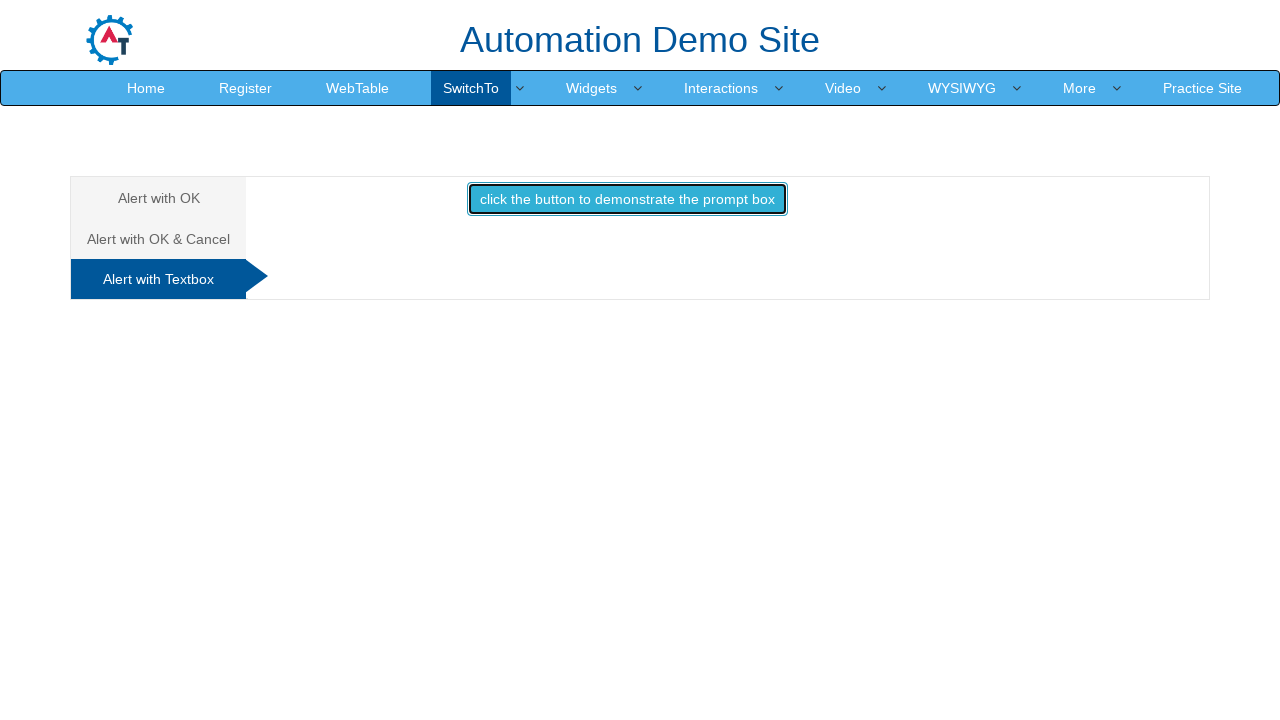